Navigates to JPL Space page and clicks the full image button to display the featured image

Starting URL: https://data-class-jpl-space.s3.amazonaws.com/JPL_Space/index.html

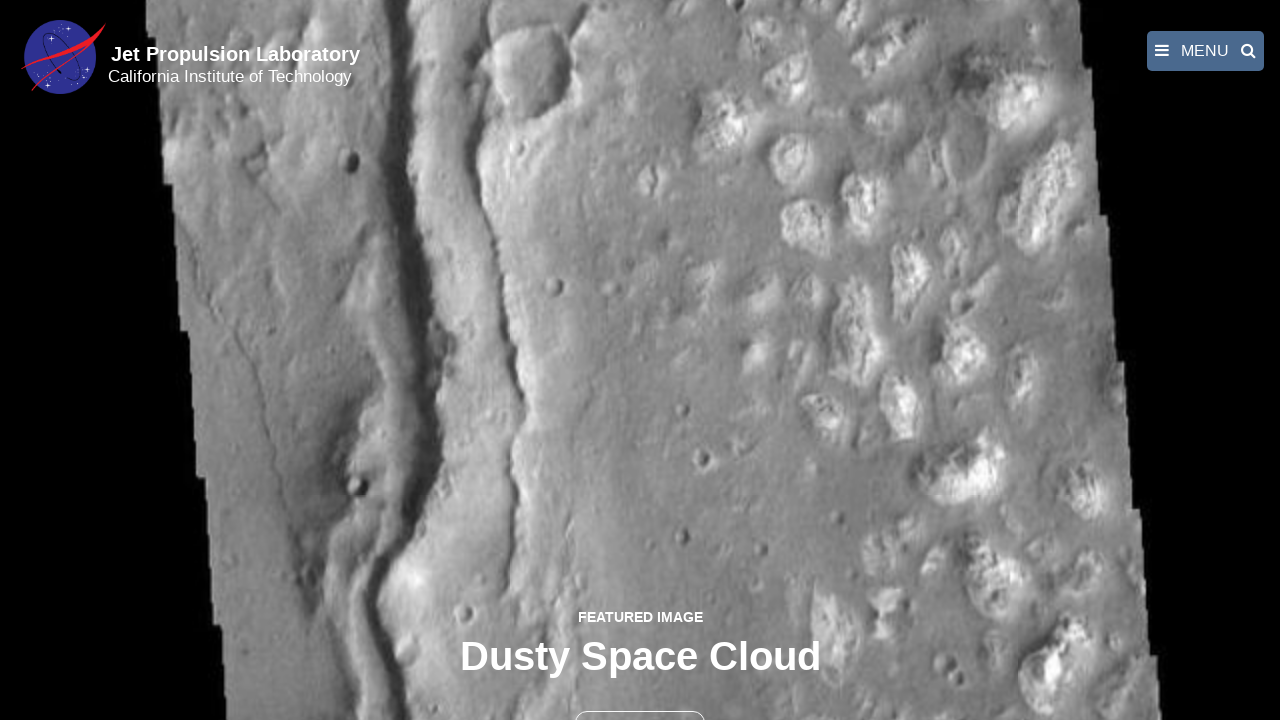

Navigated to JPL Space page
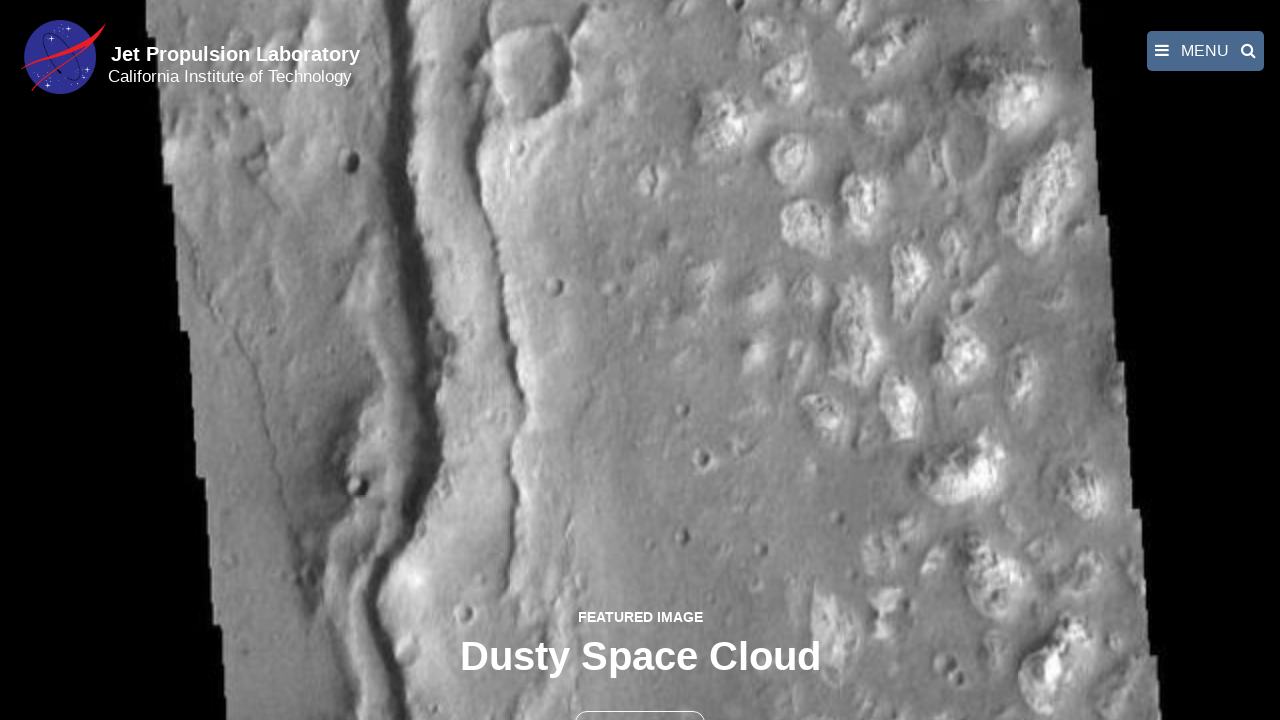

Clicked the full image button to display featured image at (640, 699) on button >> nth=1
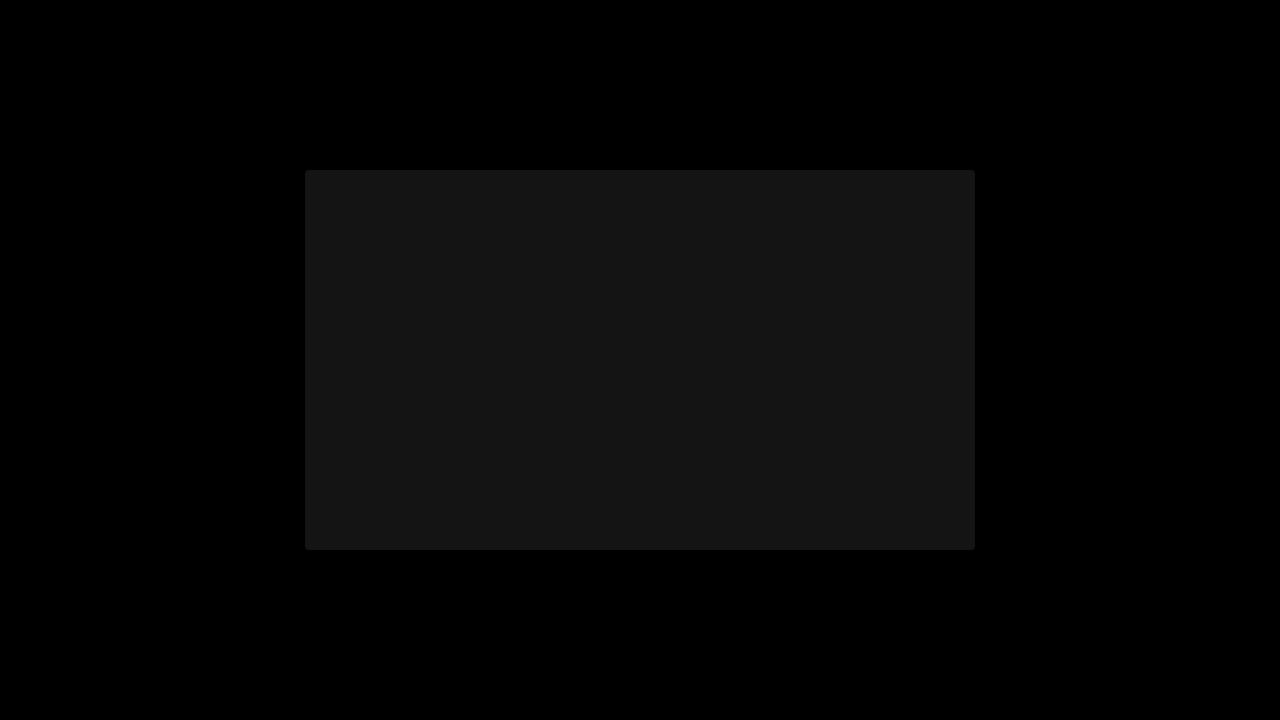

Featured image loaded in lightbox
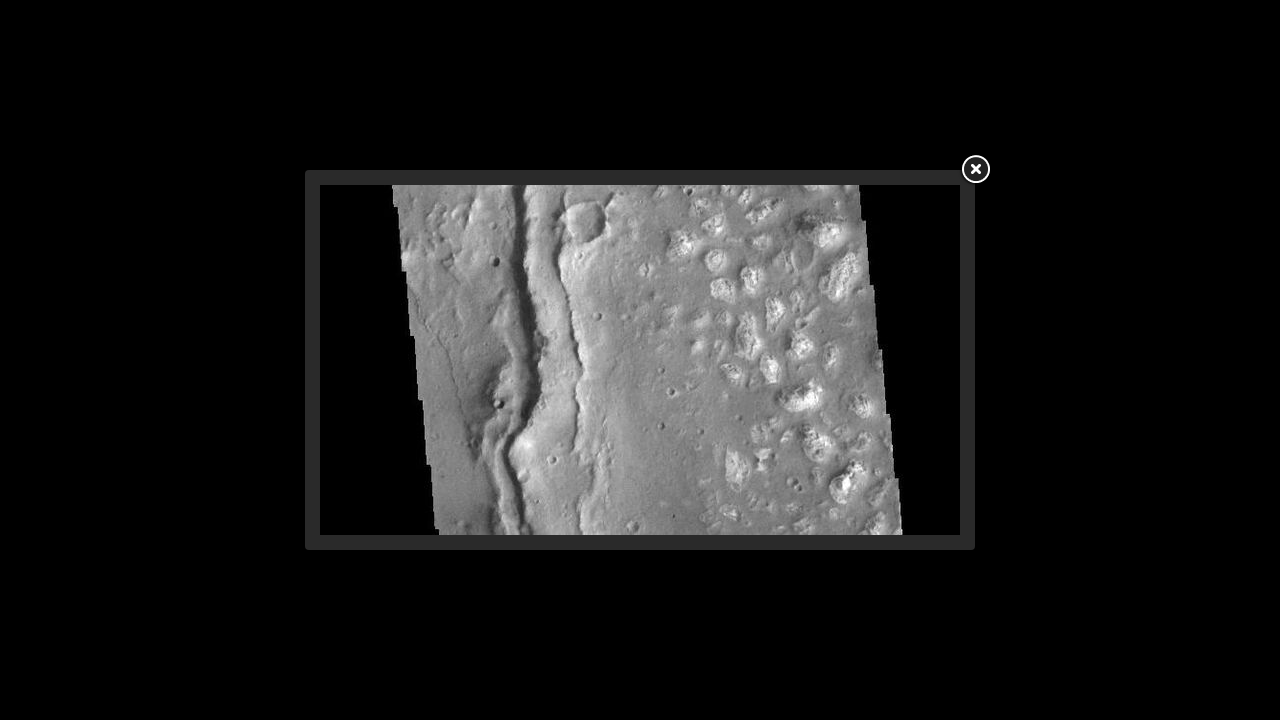

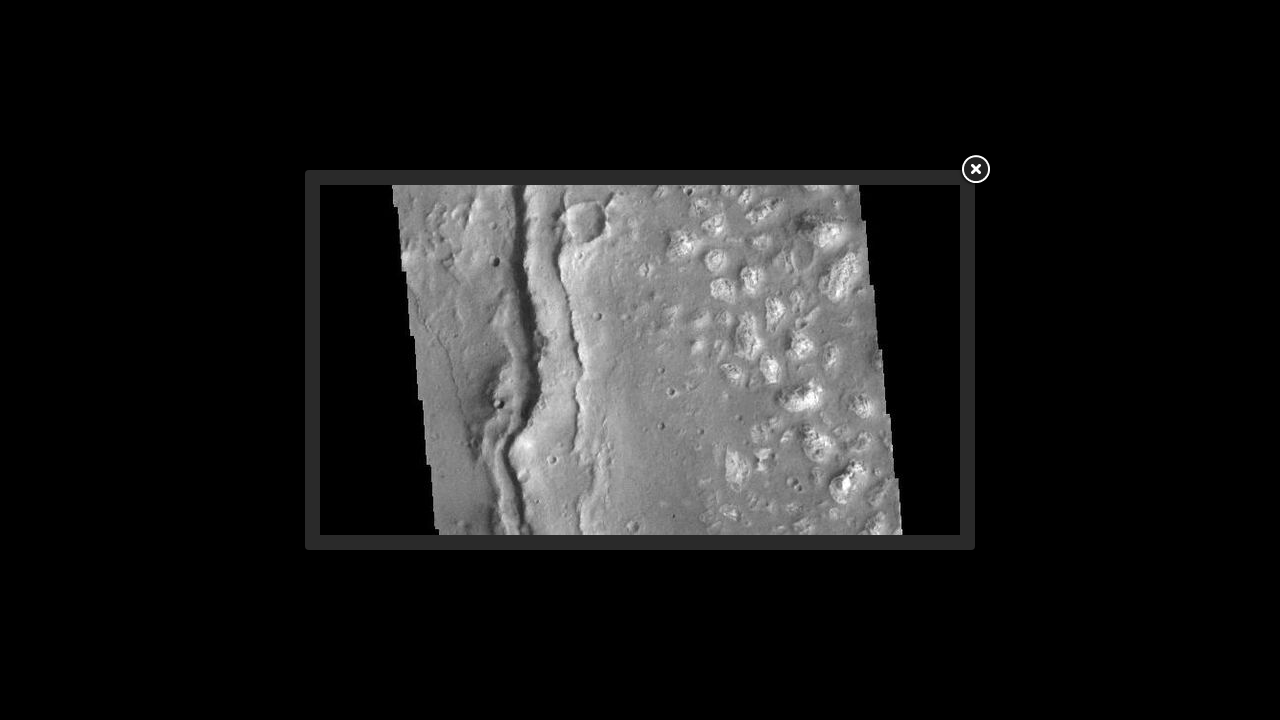